Tests the selectable functionality on jQuery UI demo site by navigating to the selectable section and selecting multiple items

Starting URL: https://jqueryui.com/

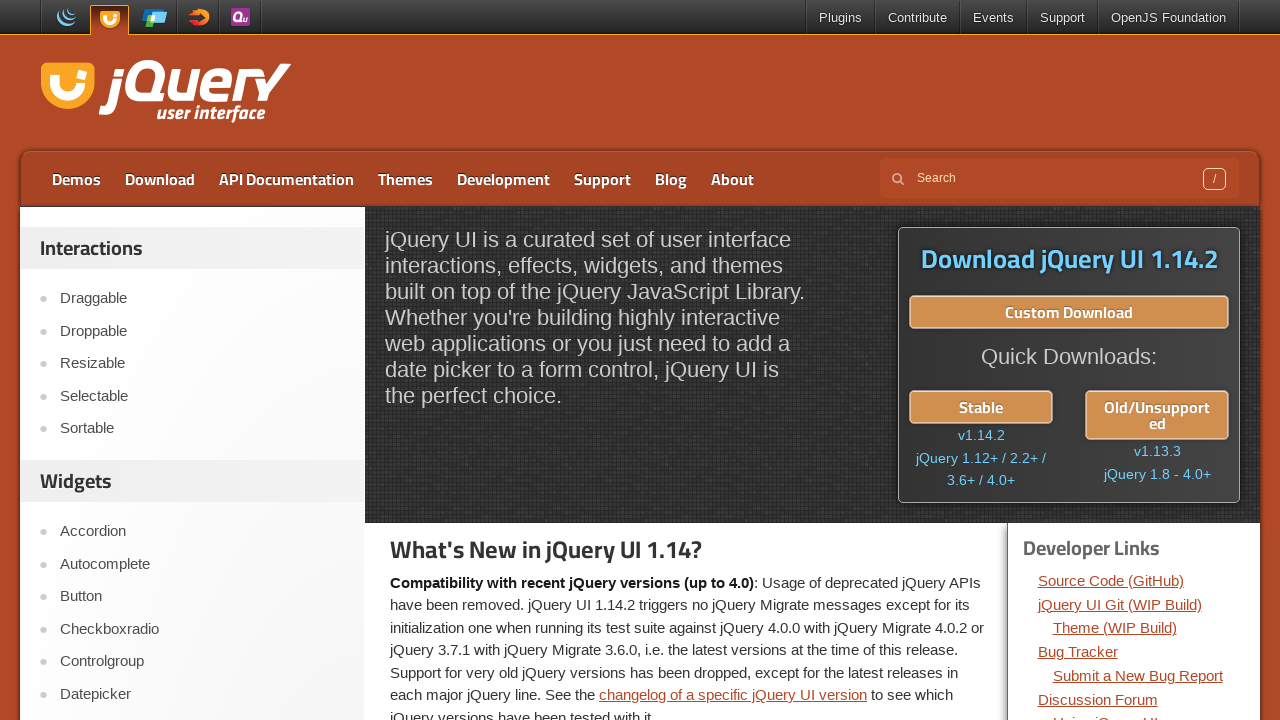

Clicked on Selectable menu option at (202, 396) on text=Selectable
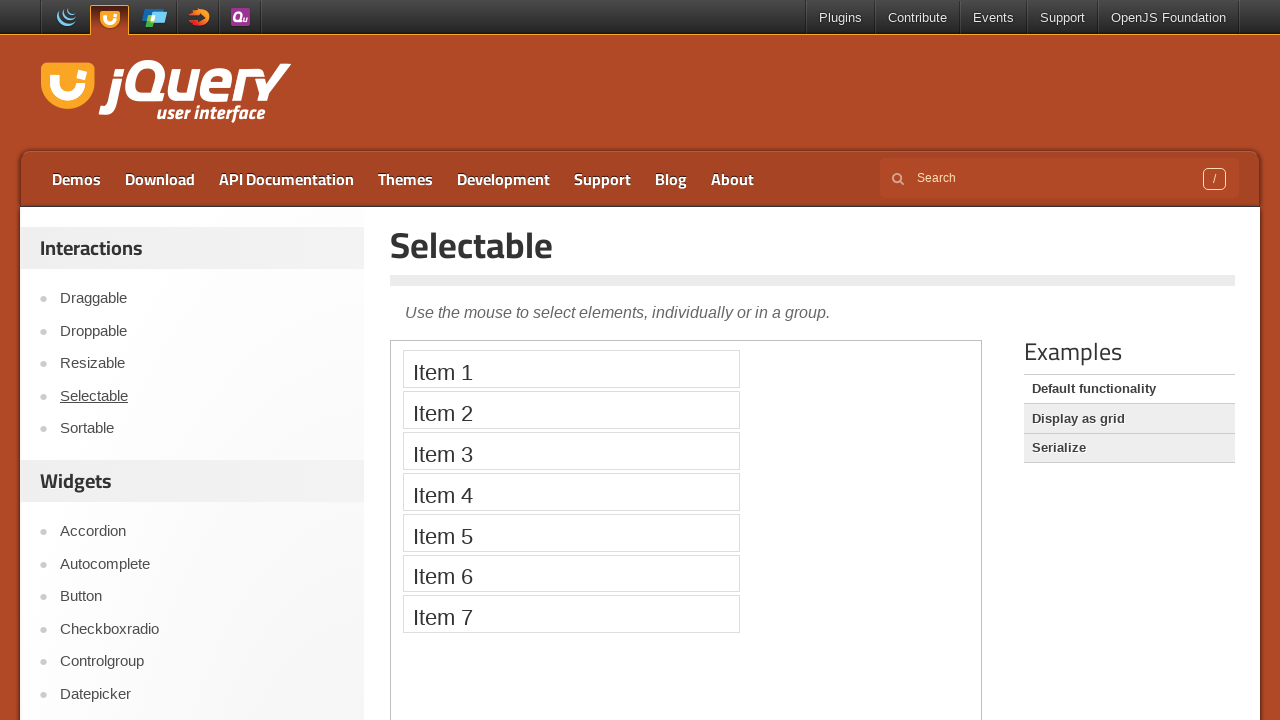

Located iframe containing the demo
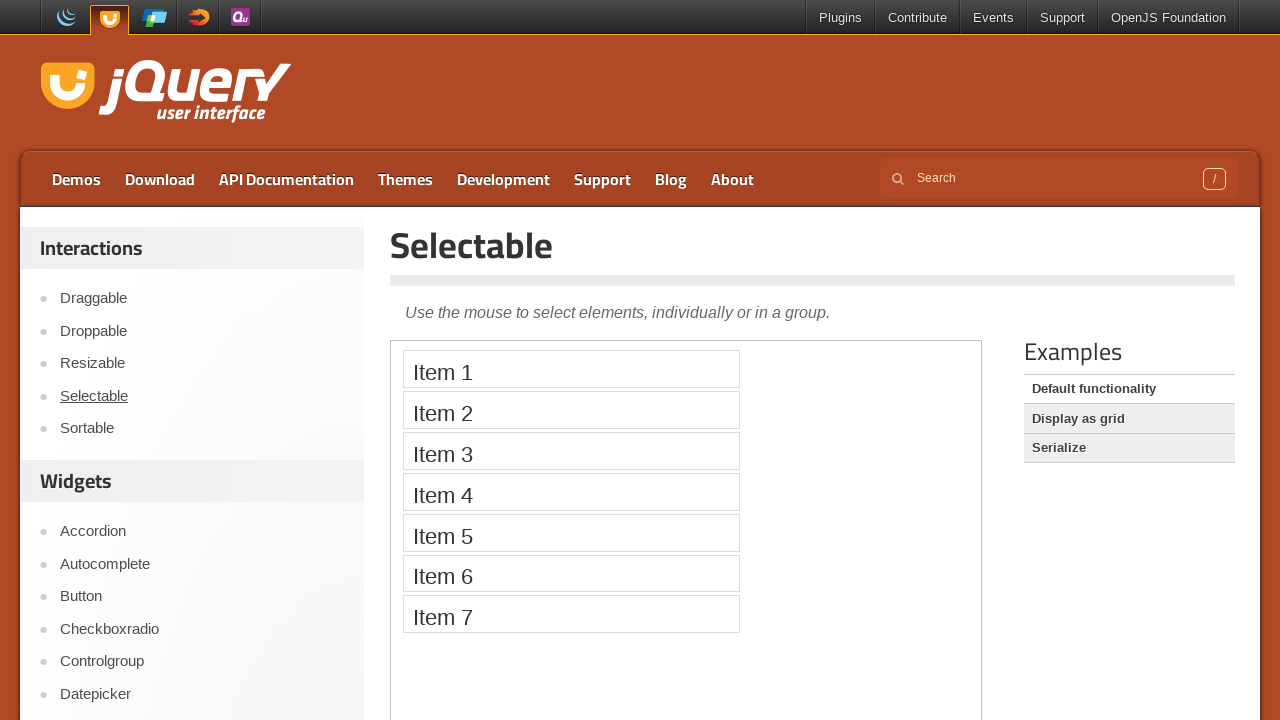

Selected Item 1 in the selectable list at (571, 369) on iframe >> nth=0 >> internal:control=enter-frame >> #selectable li >> nth=0
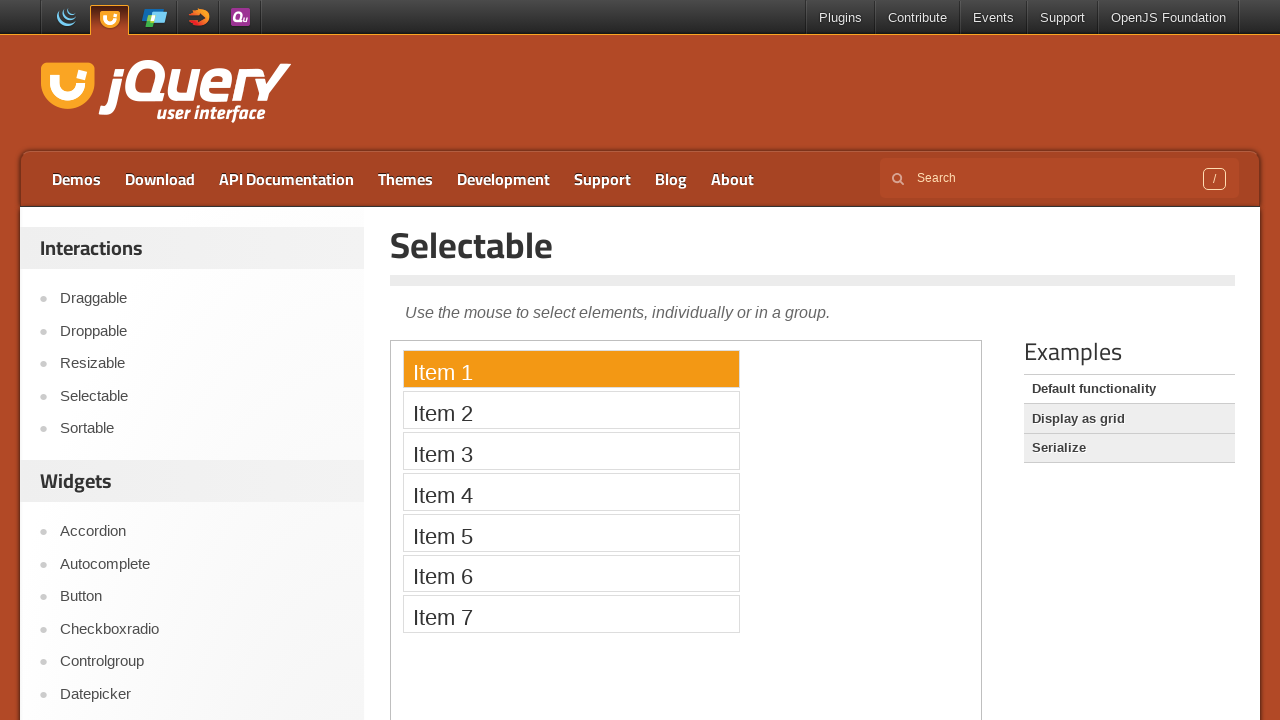

Selected Item 3 with Control key modifier for multi-select at (571, 451) on iframe >> nth=0 >> internal:control=enter-frame >> #selectable li >> nth=2
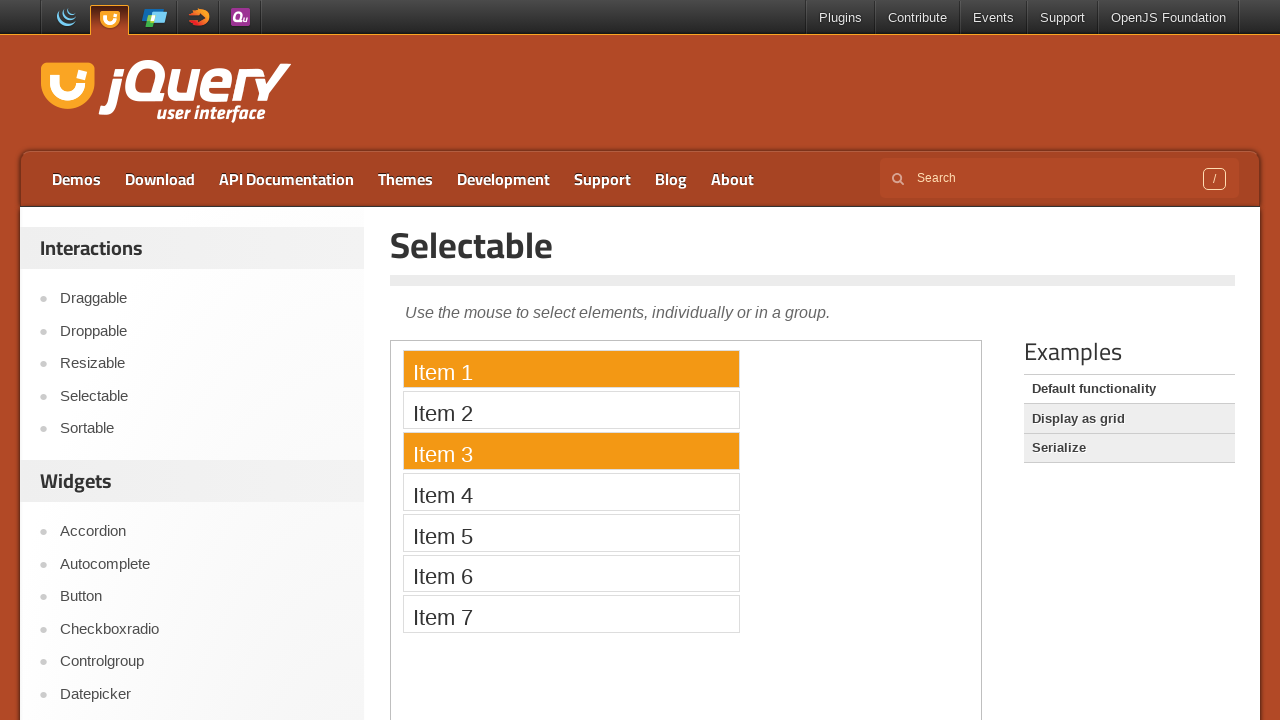

Selected Item 7 with Control key modifier for multi-select at (571, 614) on iframe >> nth=0 >> internal:control=enter-frame >> #selectable li >> nth=6
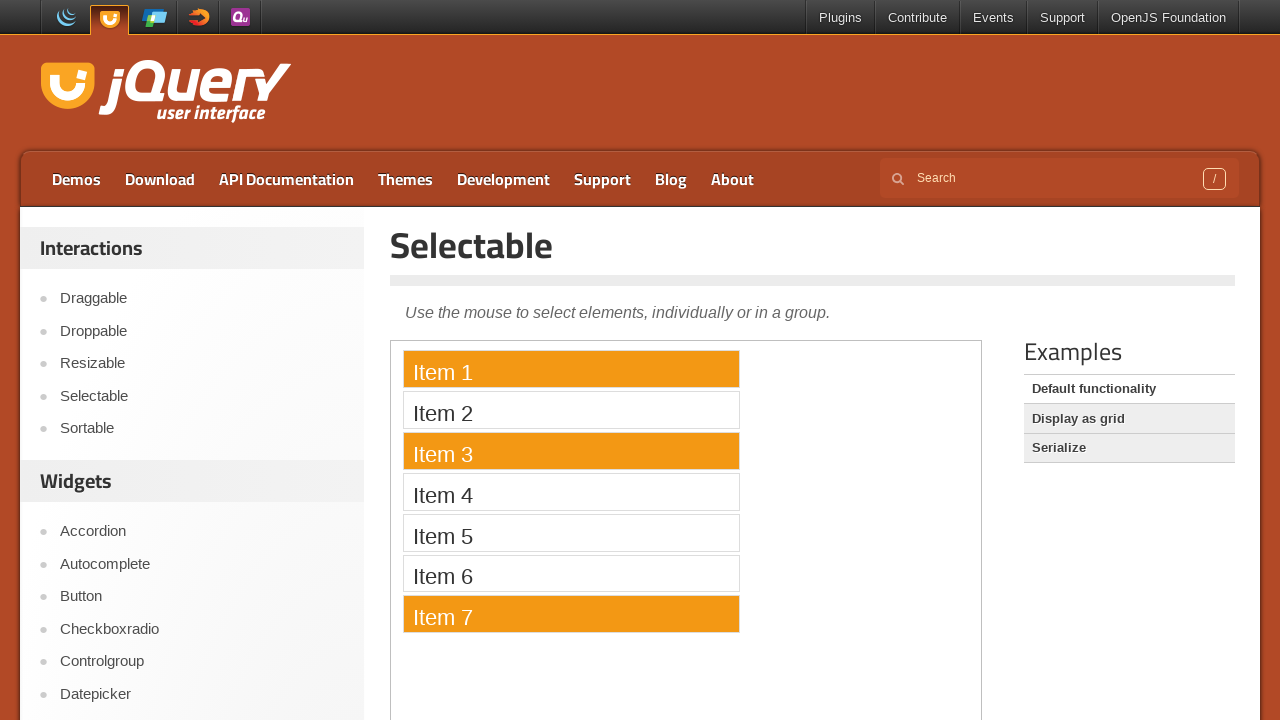

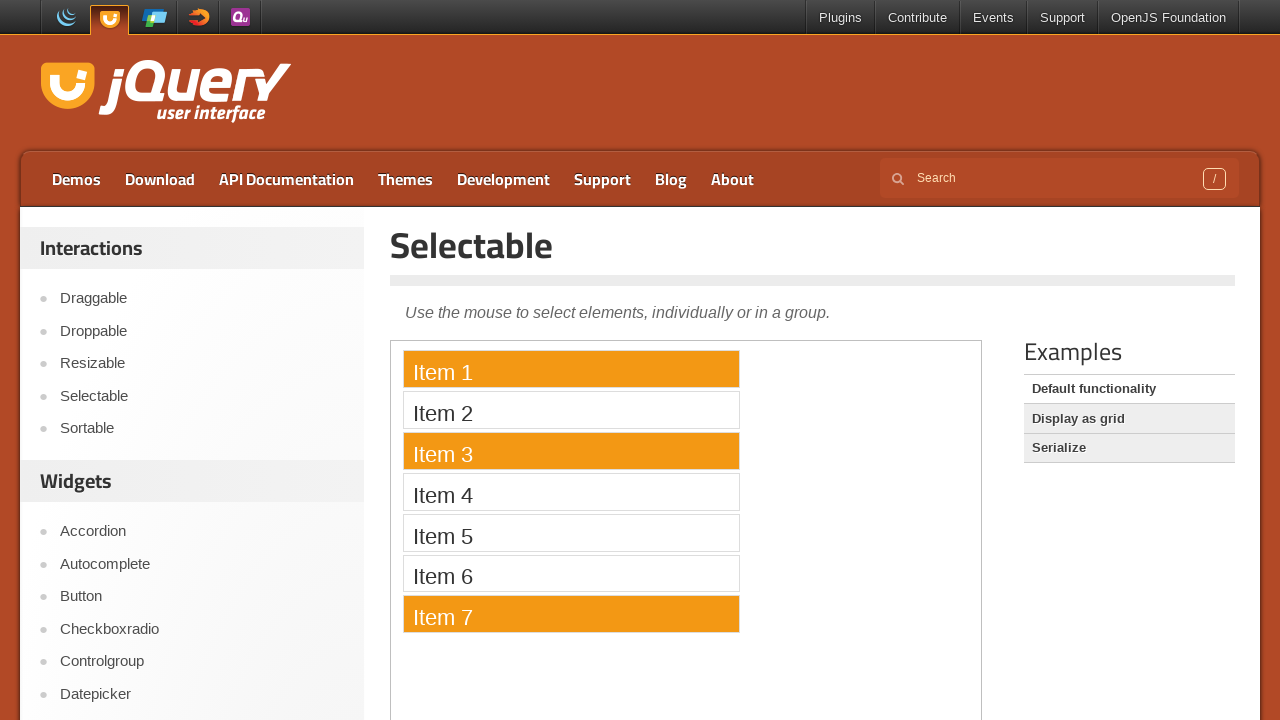